Demonstrates implicit wait by navigating to a login page and clicking the login button to verify element discovery with implicit waits.

Starting URL: https://the-internet.herokuapp.com/login

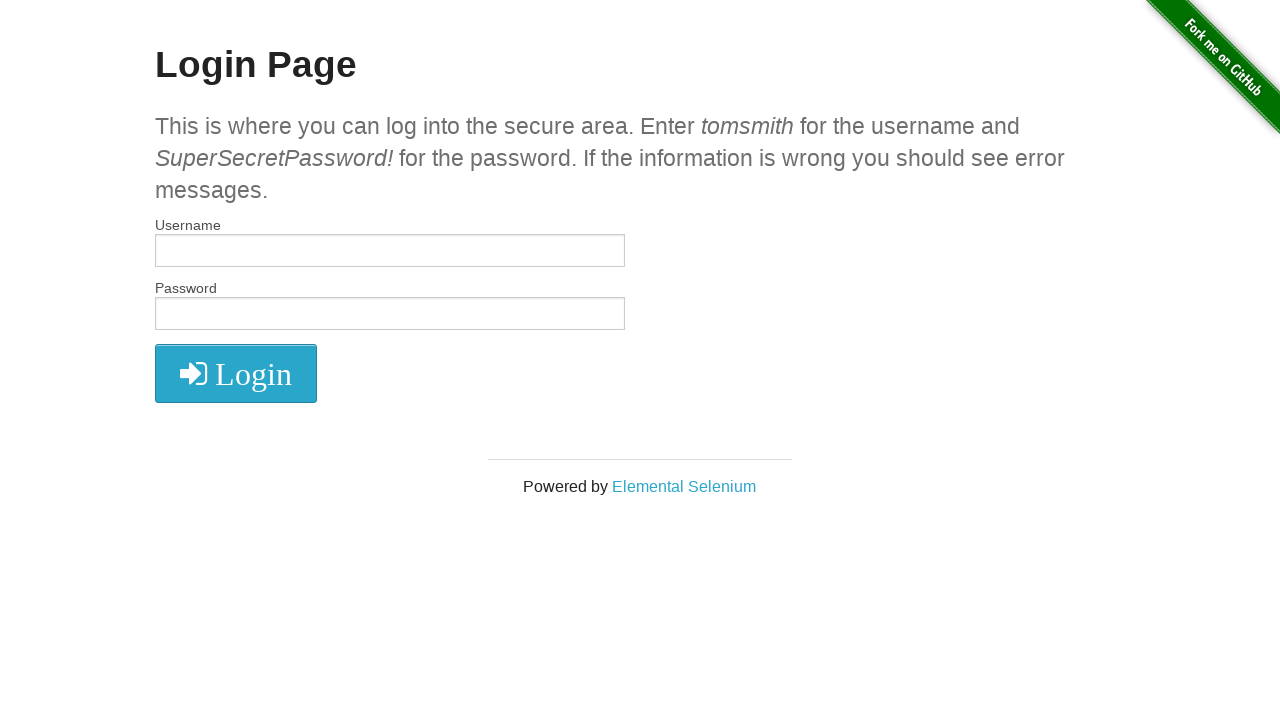

Navigated to login page at https://the-internet.herokuapp.com/login
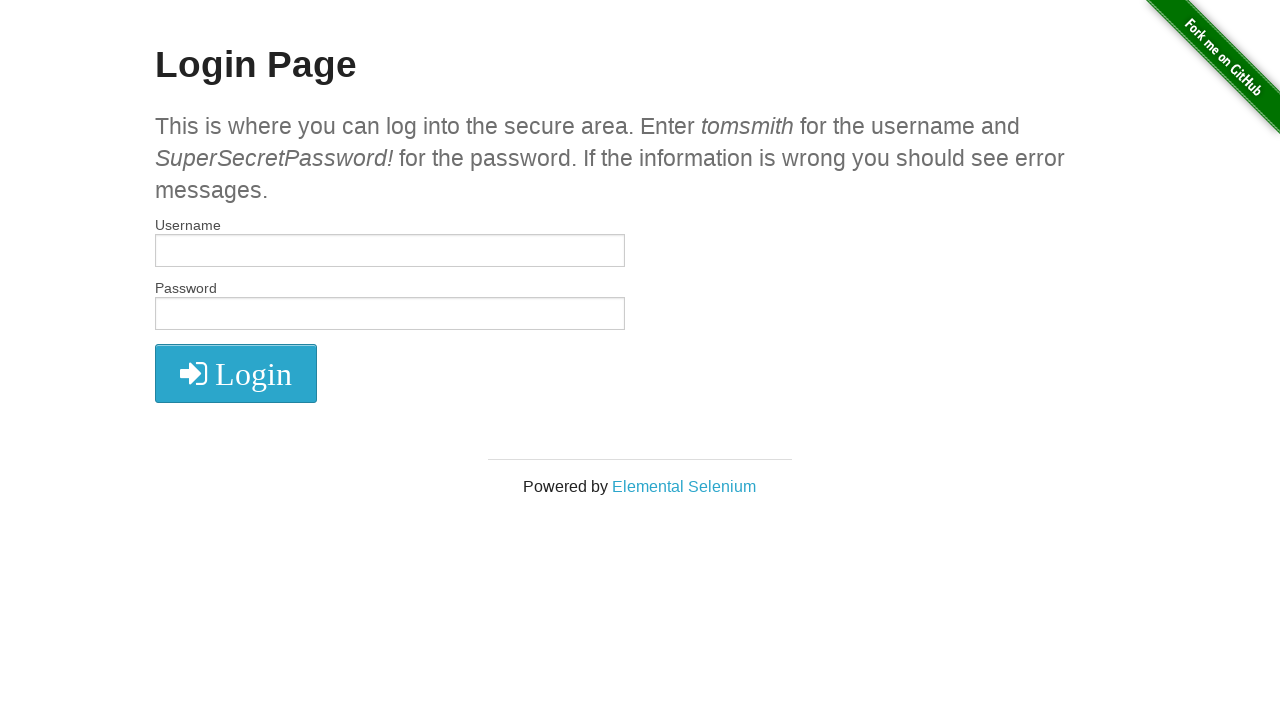

Clicked the login button with implicit wait for element discovery at (236, 374) on .fa.fa-2x.fa-sign-in
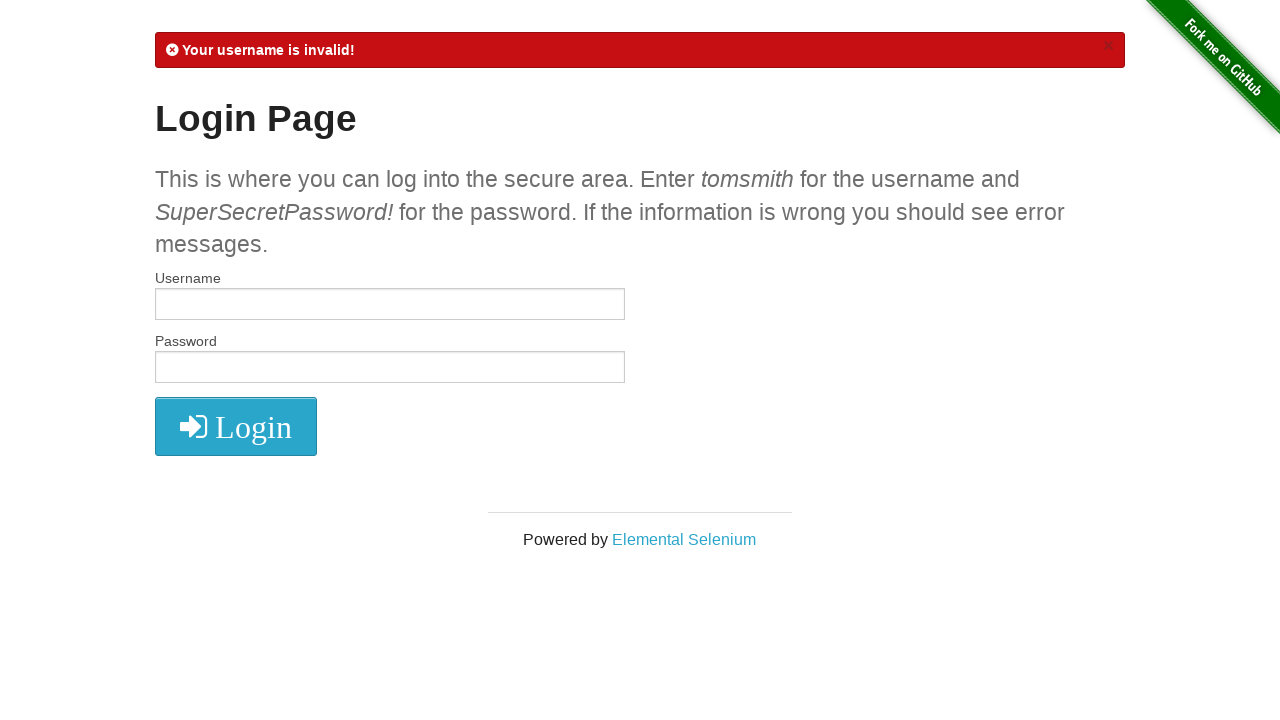

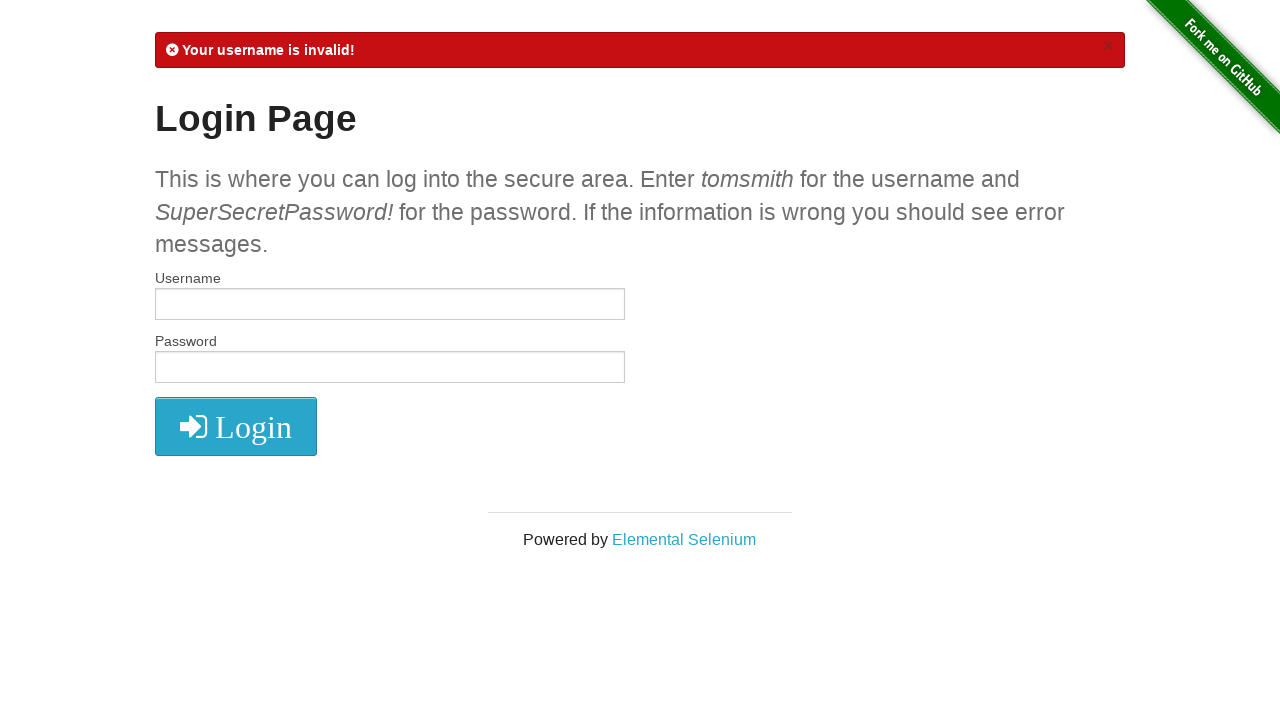